Tests A/B test opt-out functionality by visiting the A/B test page, verifying initial A/B test state, adding an opt-out cookie, refreshing, and verifying the opt-out state.

Starting URL: http://the-internet.herokuapp.com/abtest

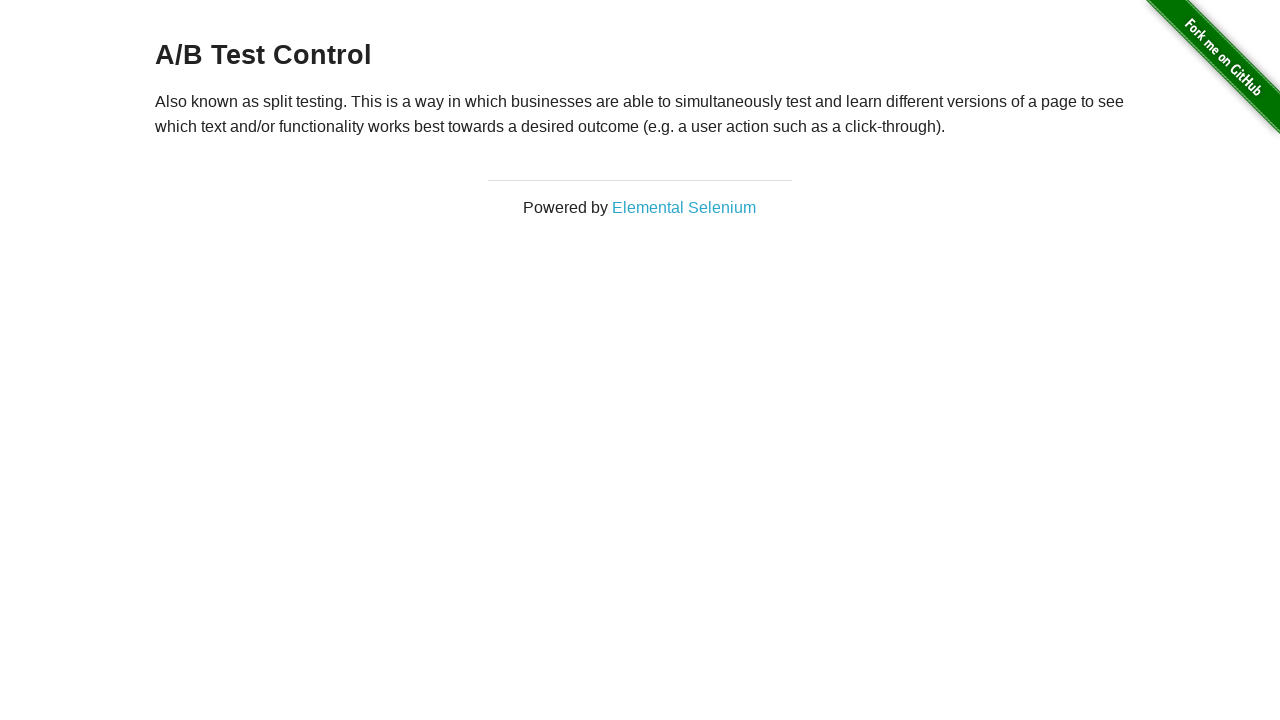

Waited for h3 heading to load
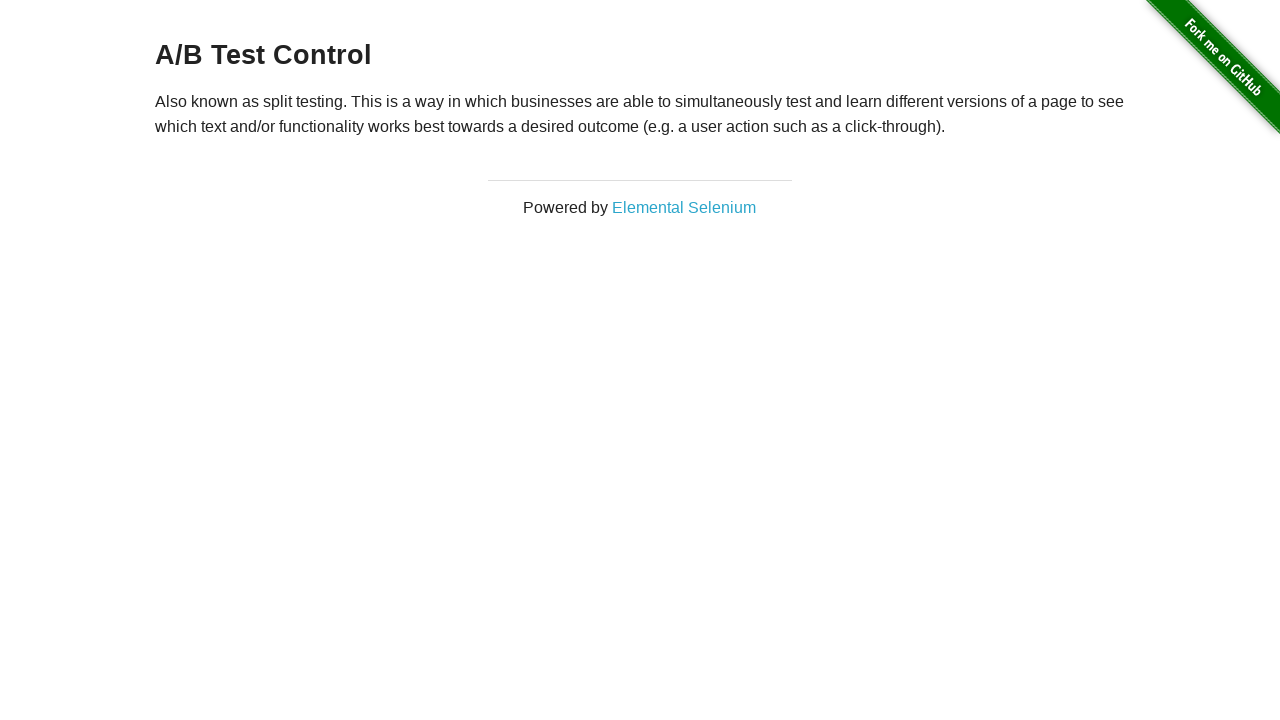

Retrieved heading text content
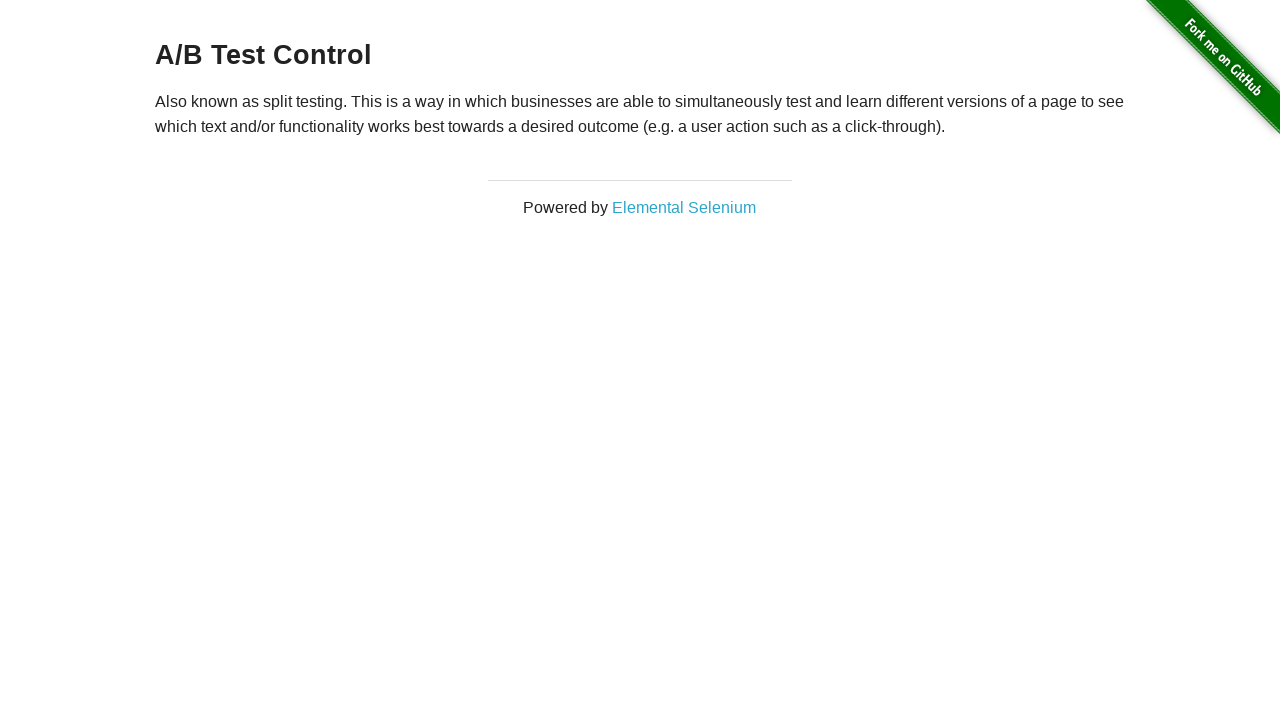

Verified initial heading starts with 'A/B Test'
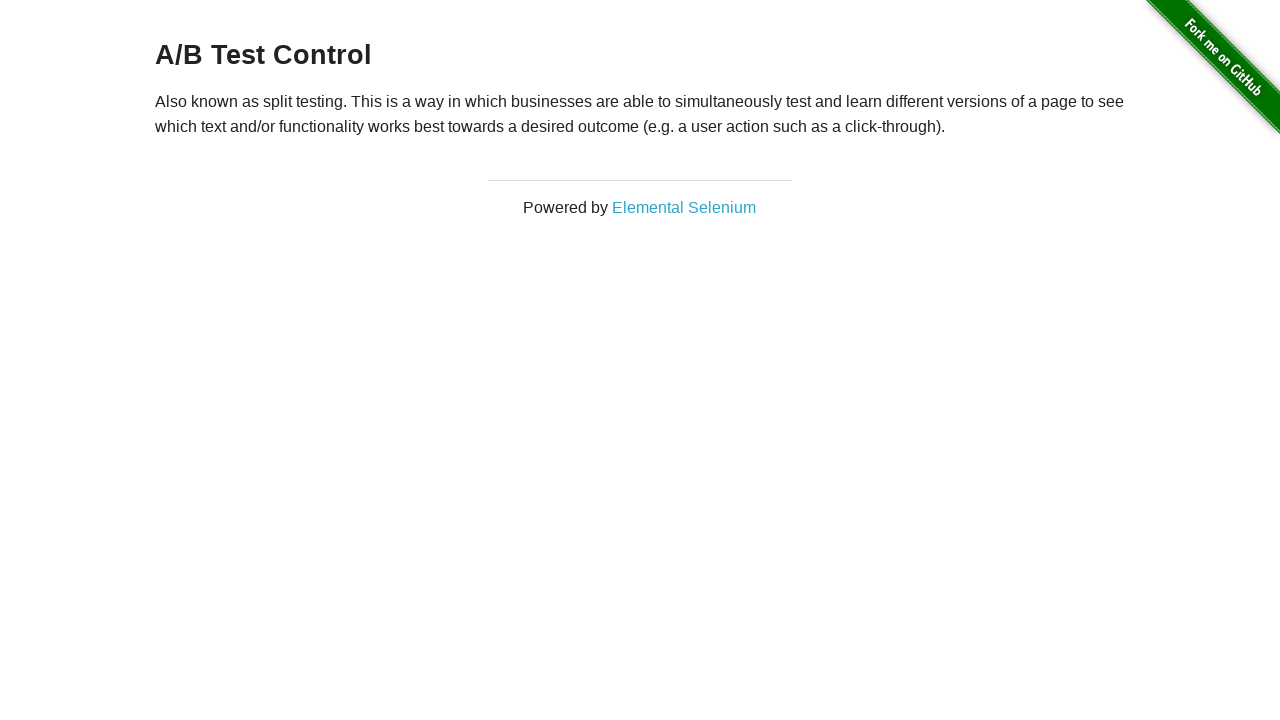

Added optimizelyOptOut cookie to context
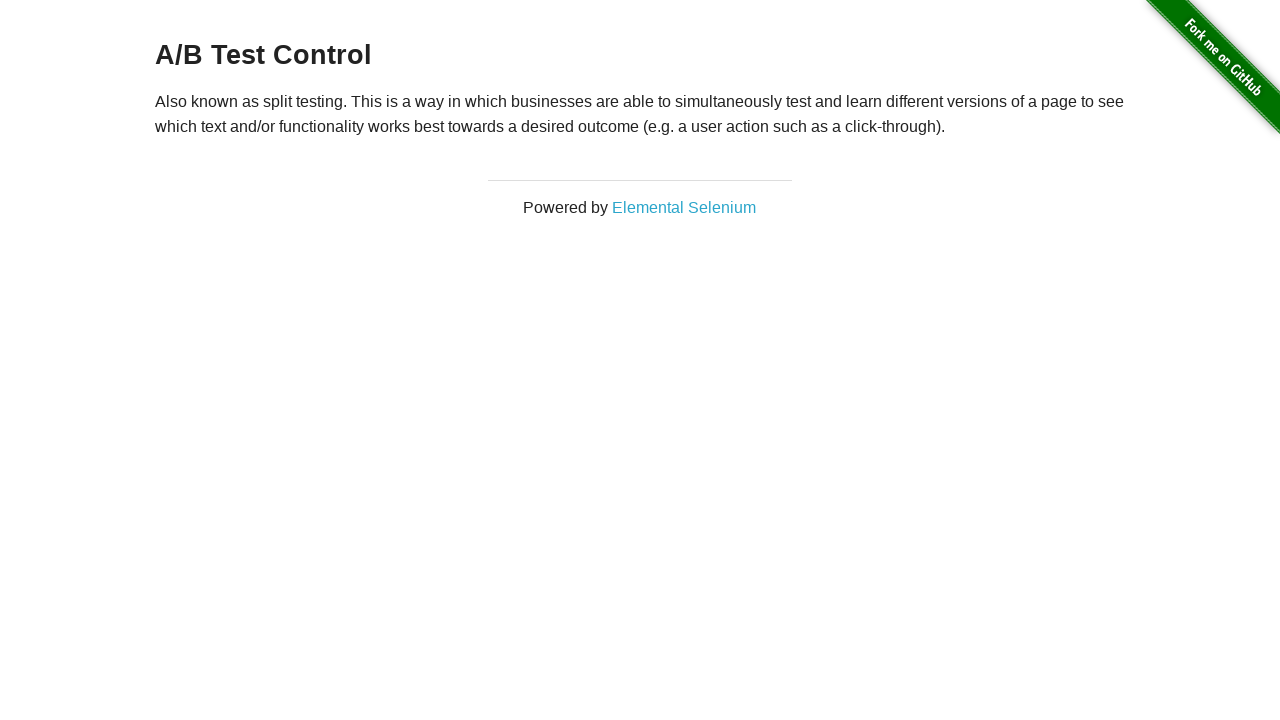

Reloaded page to apply opt-out cookie
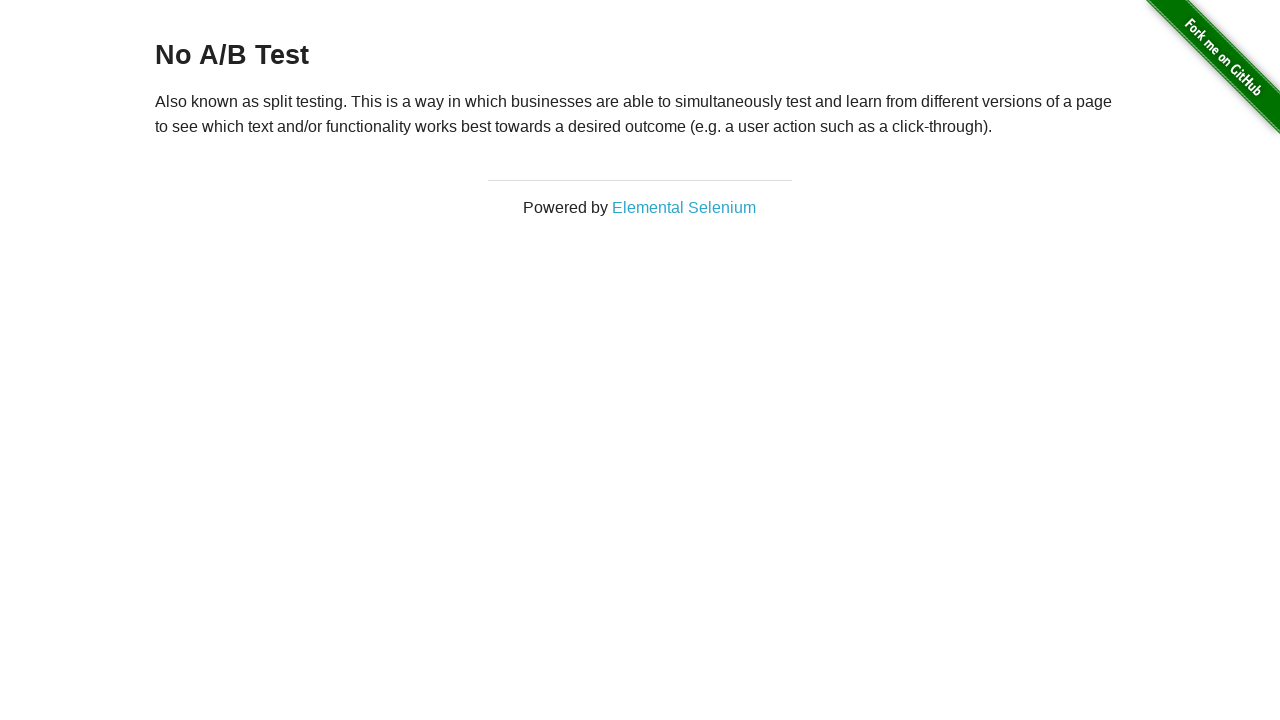

Waited for h3 heading to load after page reload
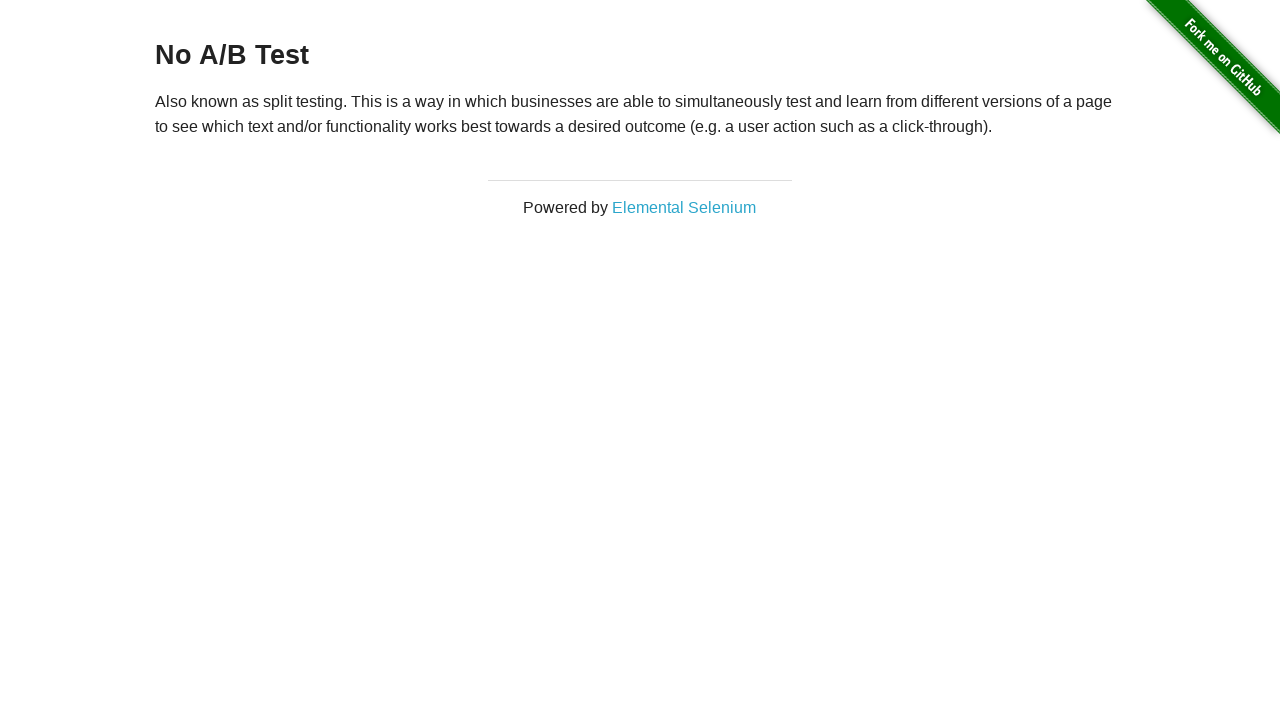

Retrieved heading text content after opt-out
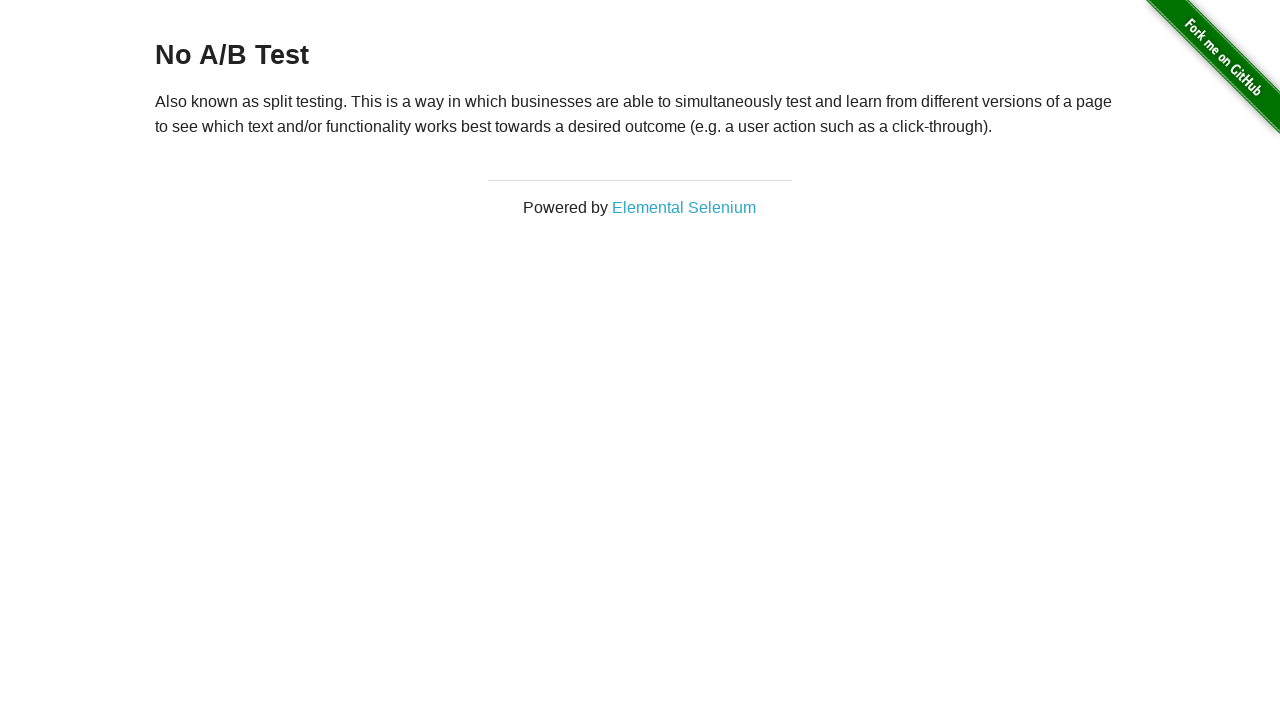

Verified heading starts with 'No A/B Test' confirming opt-out state
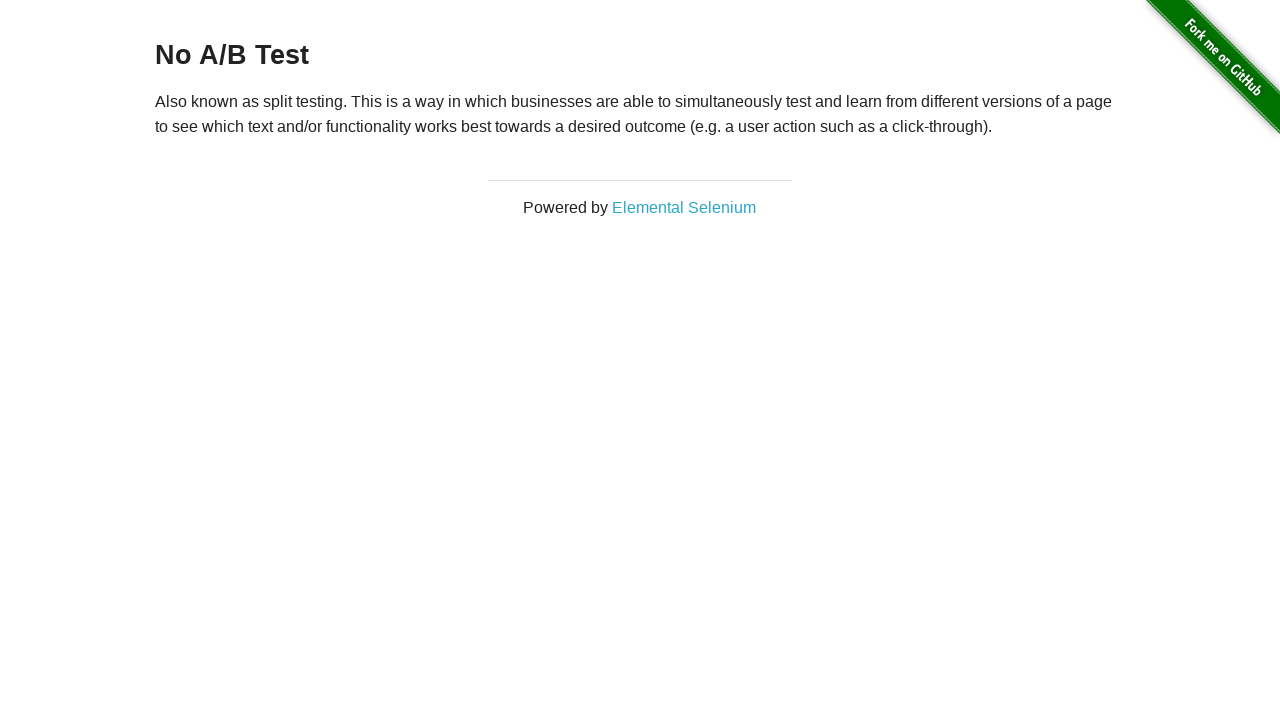

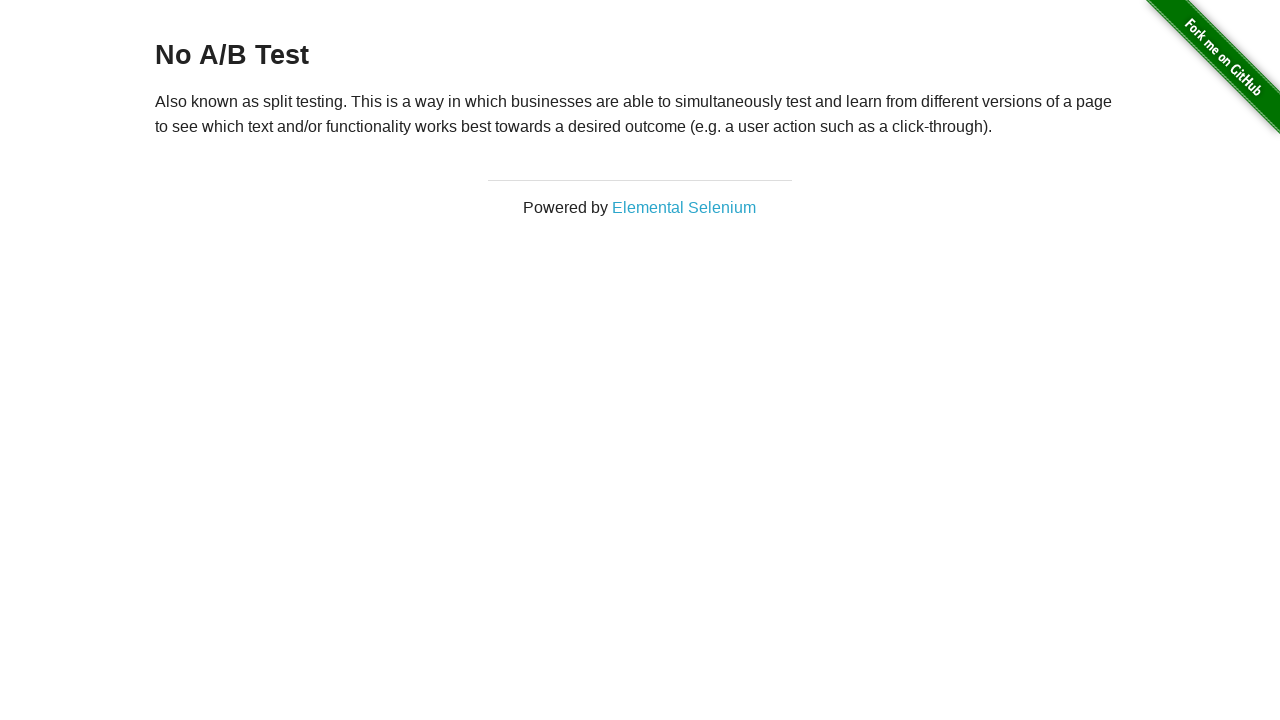